Tests radio button interactions by clicking different radio buttons and verifying their selection states

Starting URL: https://rahulshettyacademy.com/AutomationPractice/

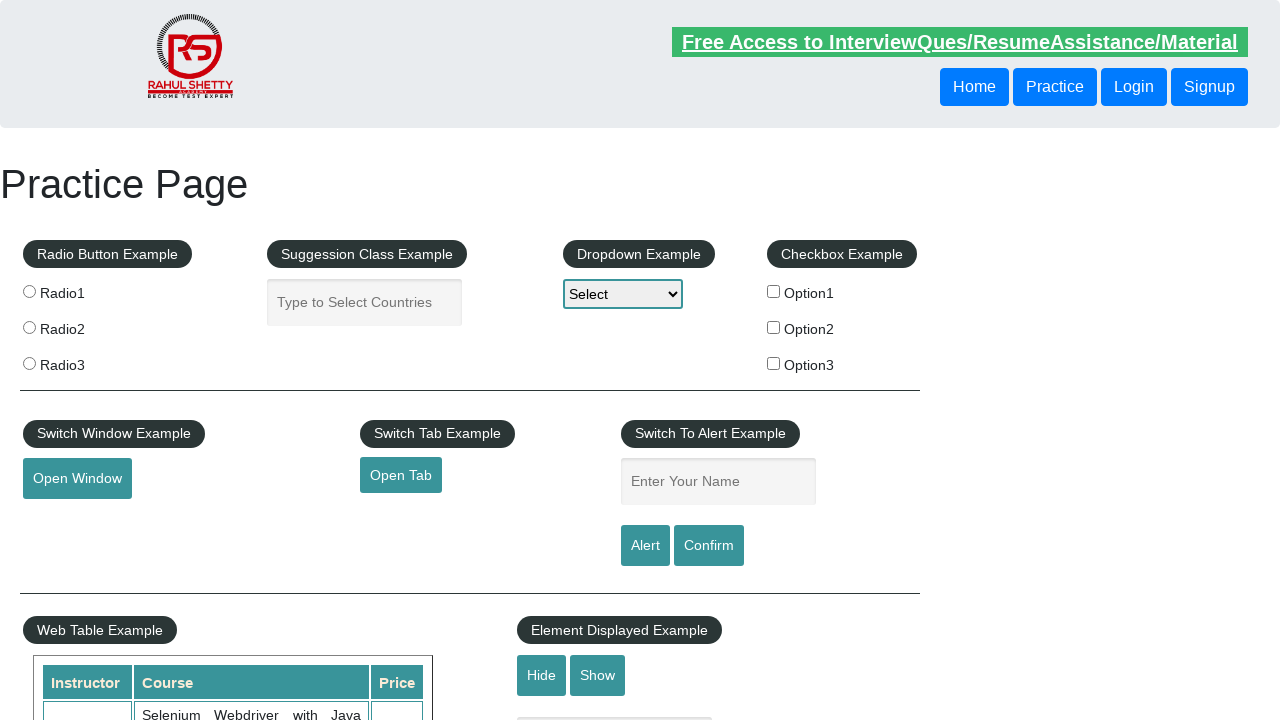

Clicked first radio button (radio1) at (29, 291) on xpath=//input[@value='radio1']
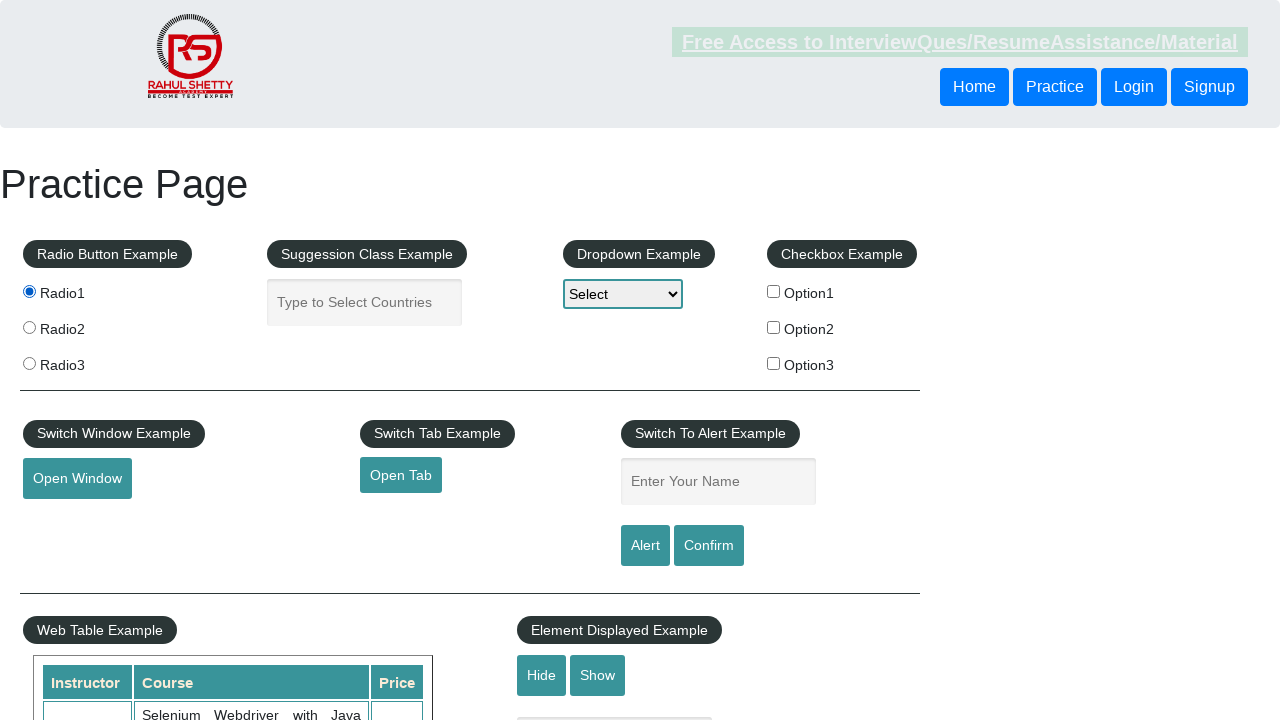

Clicked second radio button (radio2) at (29, 327) on xpath=//input[@value='radio2']
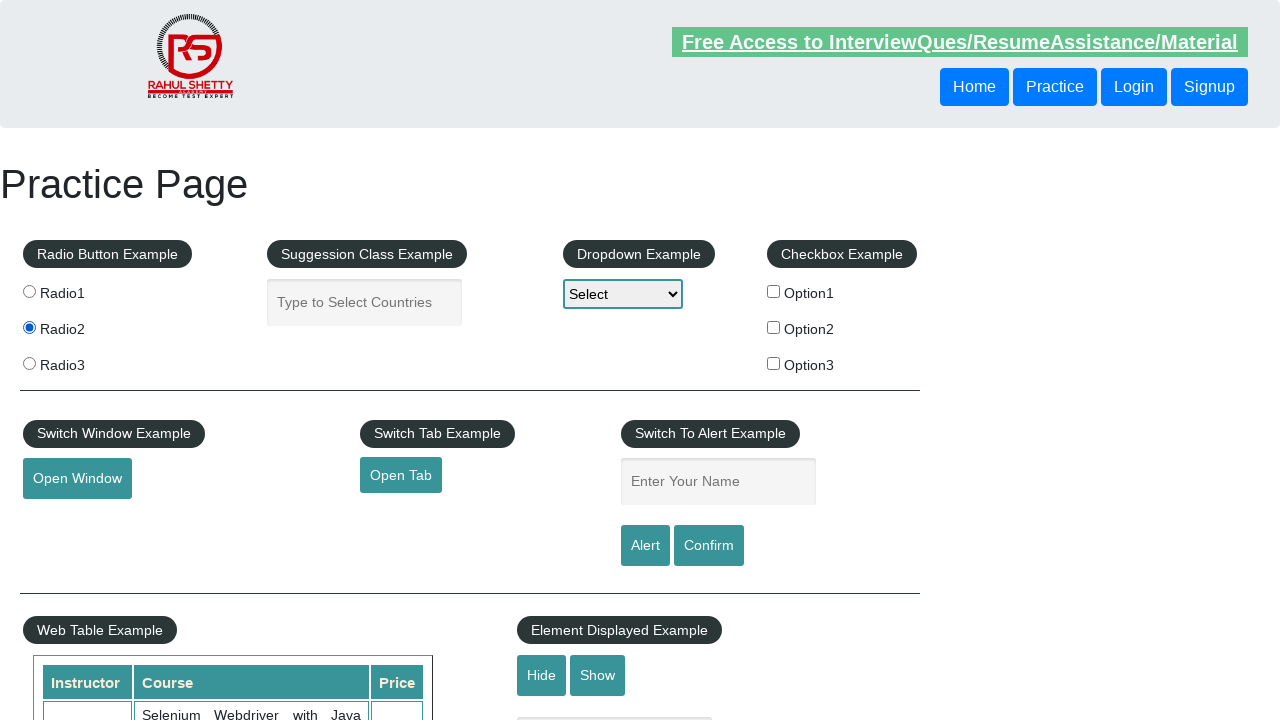

Verified that first radio button (radio1) is not checked
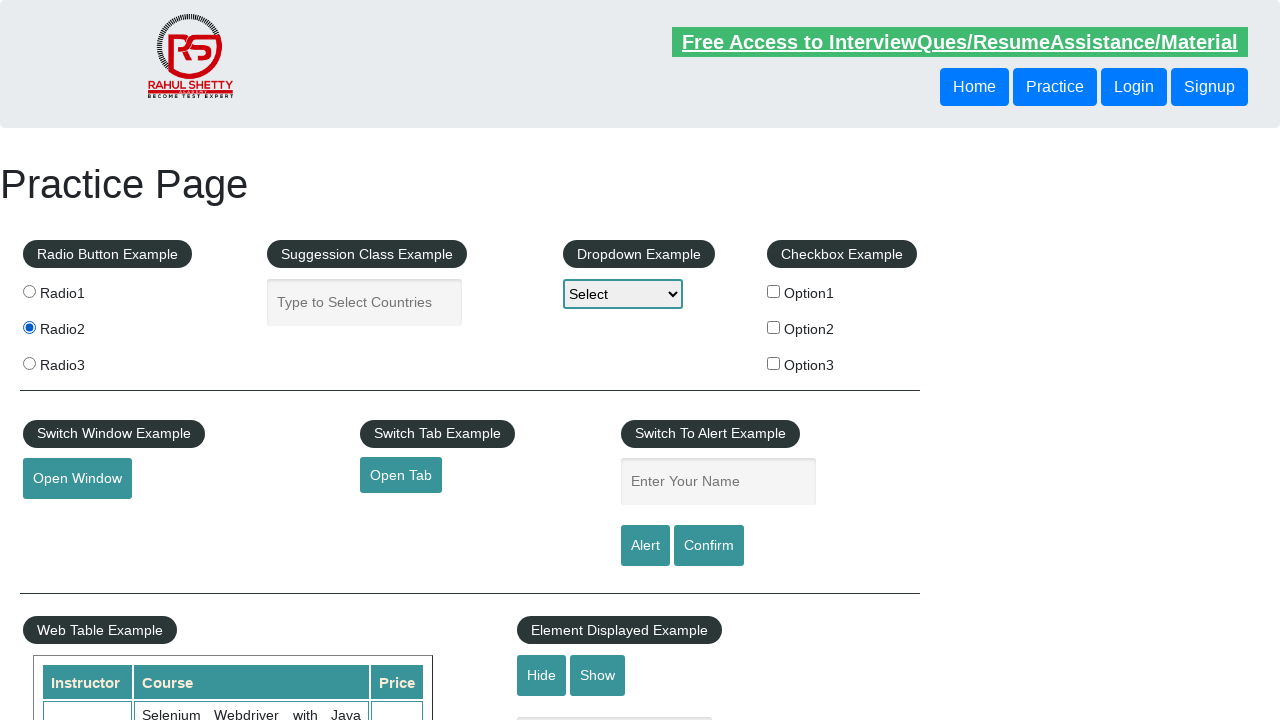

Verified that second radio button (radio2) is checked
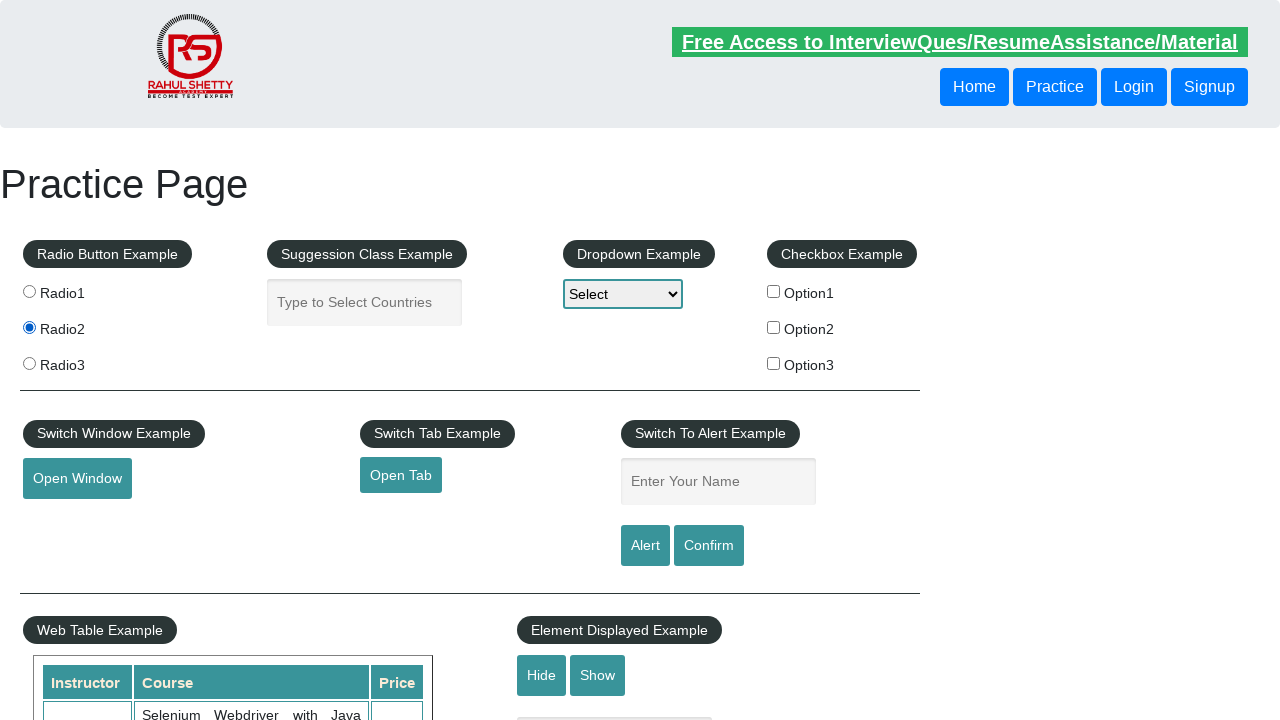

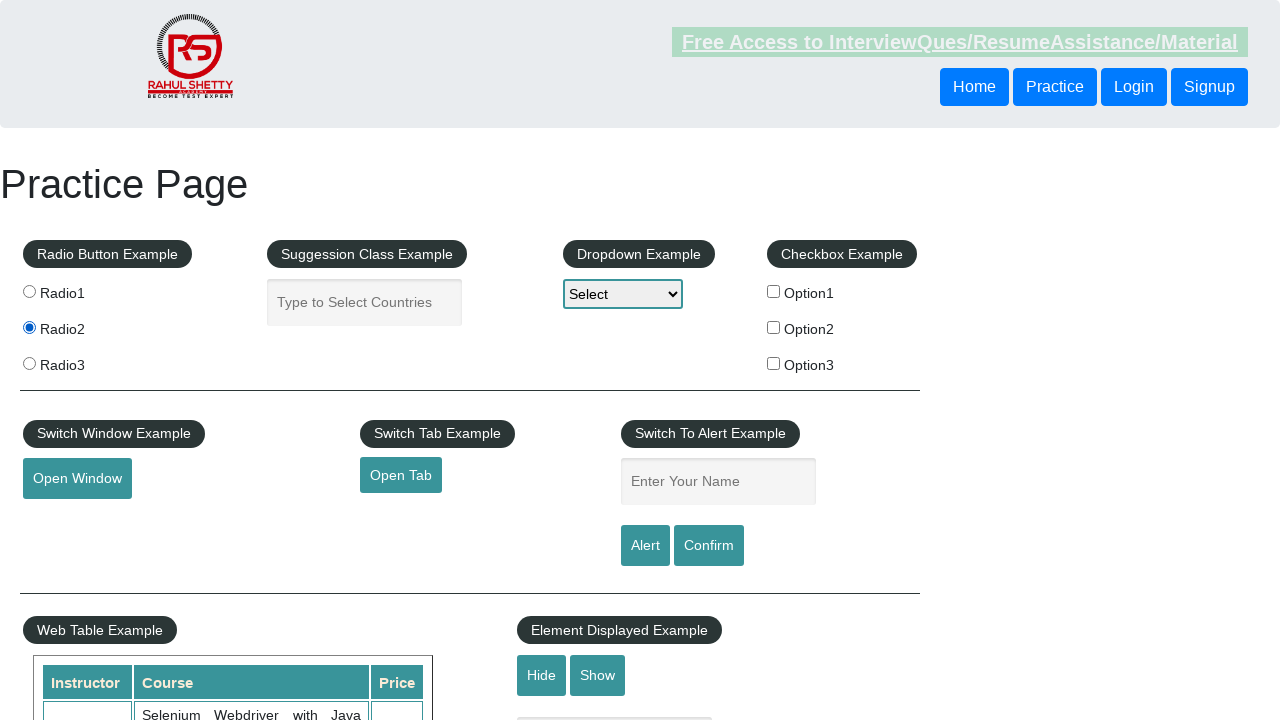